Tests handling of different JavaScript alert types including simple alerts, timed alerts, confirmation dialogs, and prompt dialogs on the demoqa.com alerts demo page.

Starting URL: https://demoqa.com/alerts

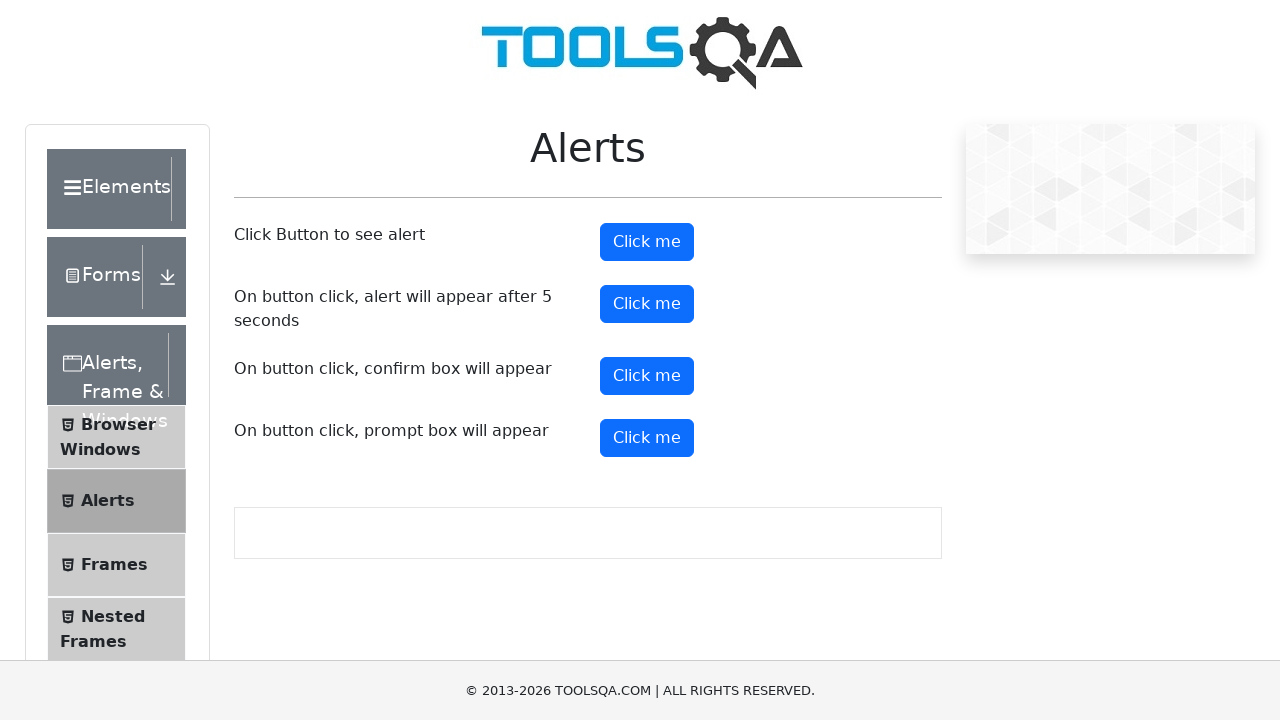

Clicked simple alert button at (647, 242) on #alertButton
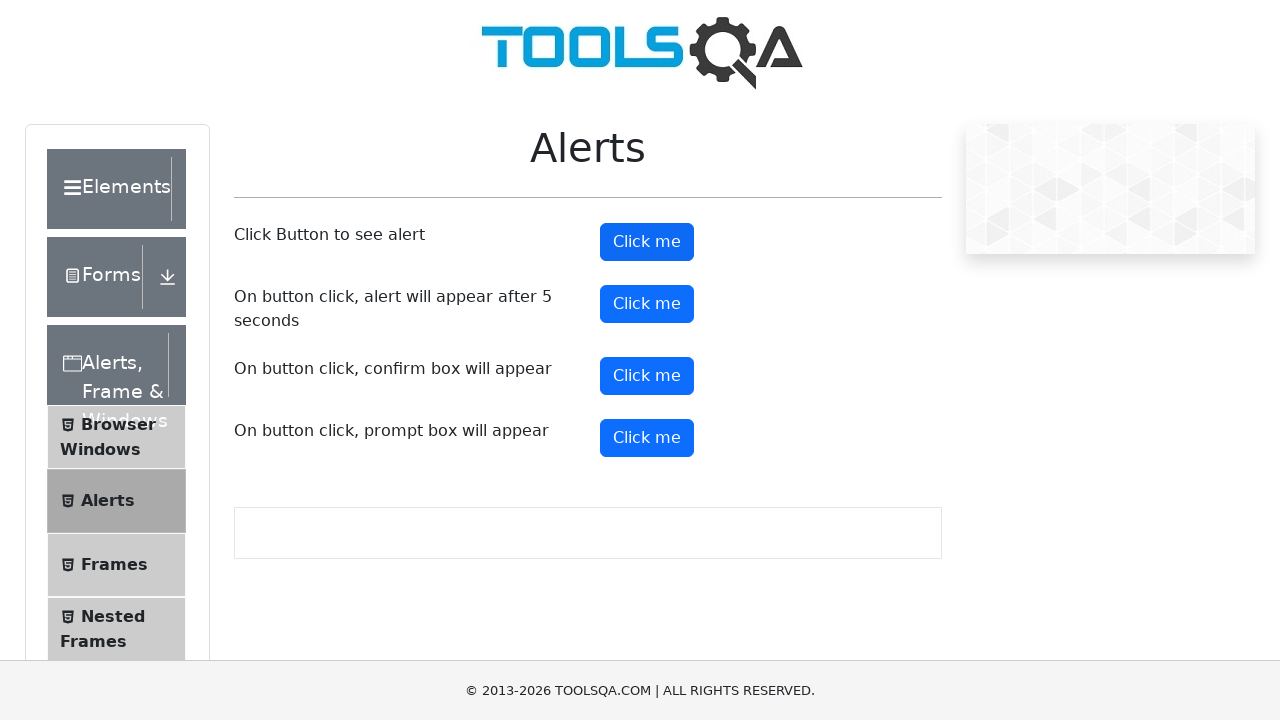

Set up dialog handler to accept alerts
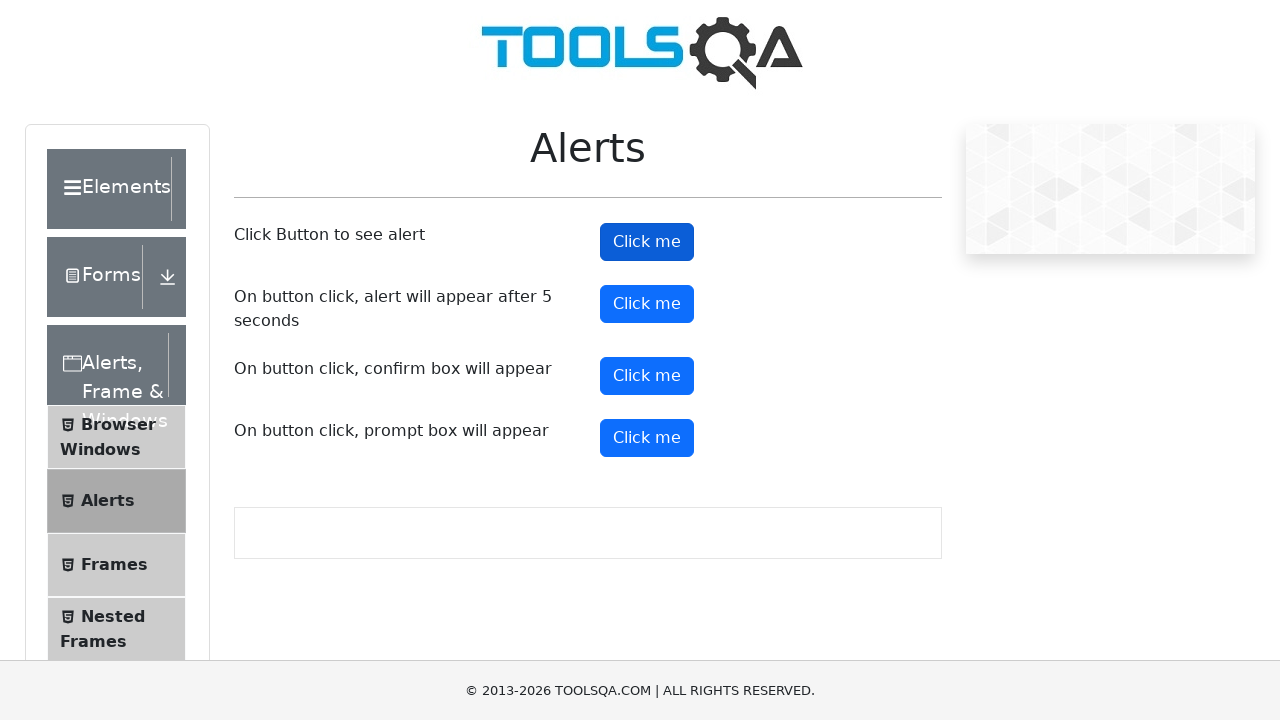

Waited for simple alert to be handled
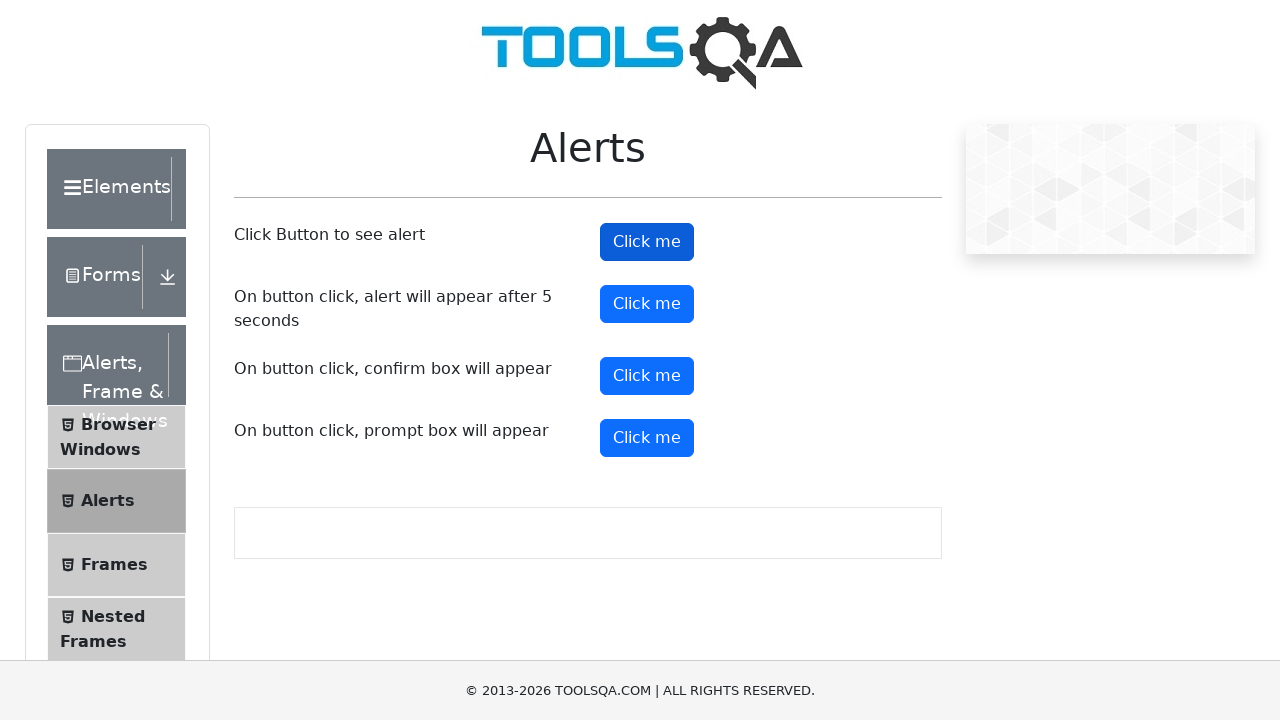

Clicked timed alert button at (647, 304) on #timerAlertButton
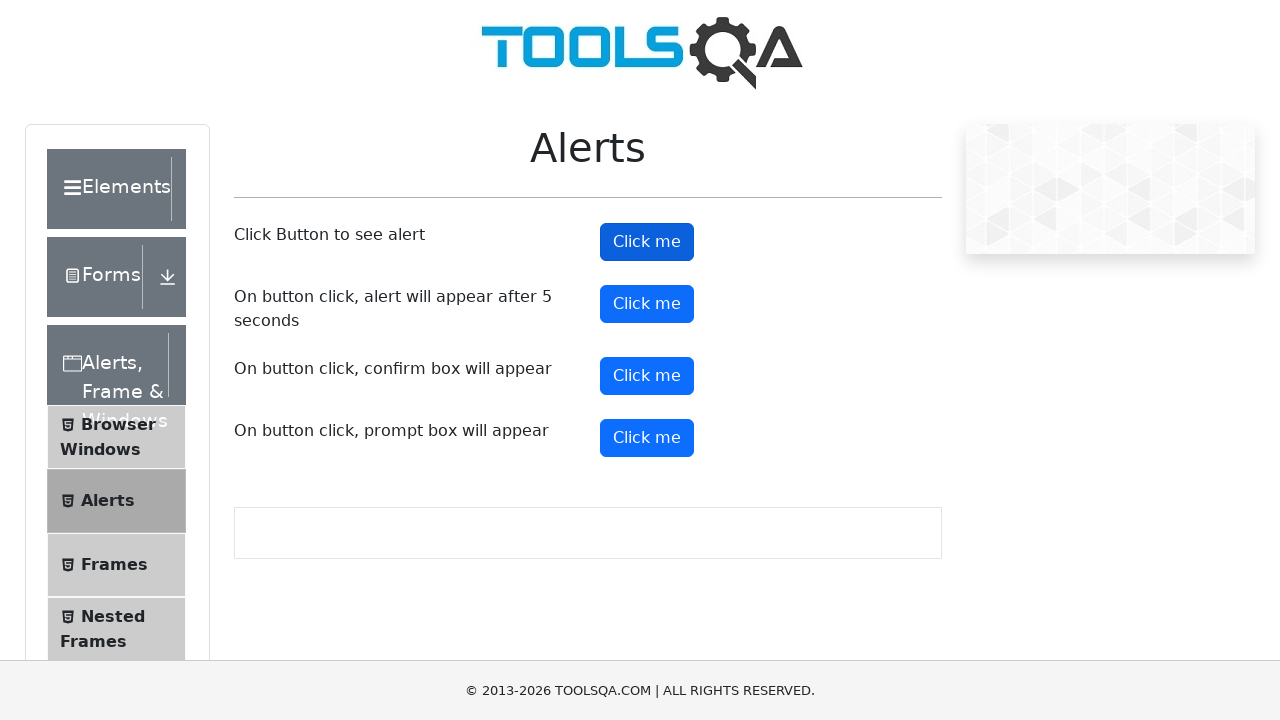

Waited for timed alert to appear and be accepted
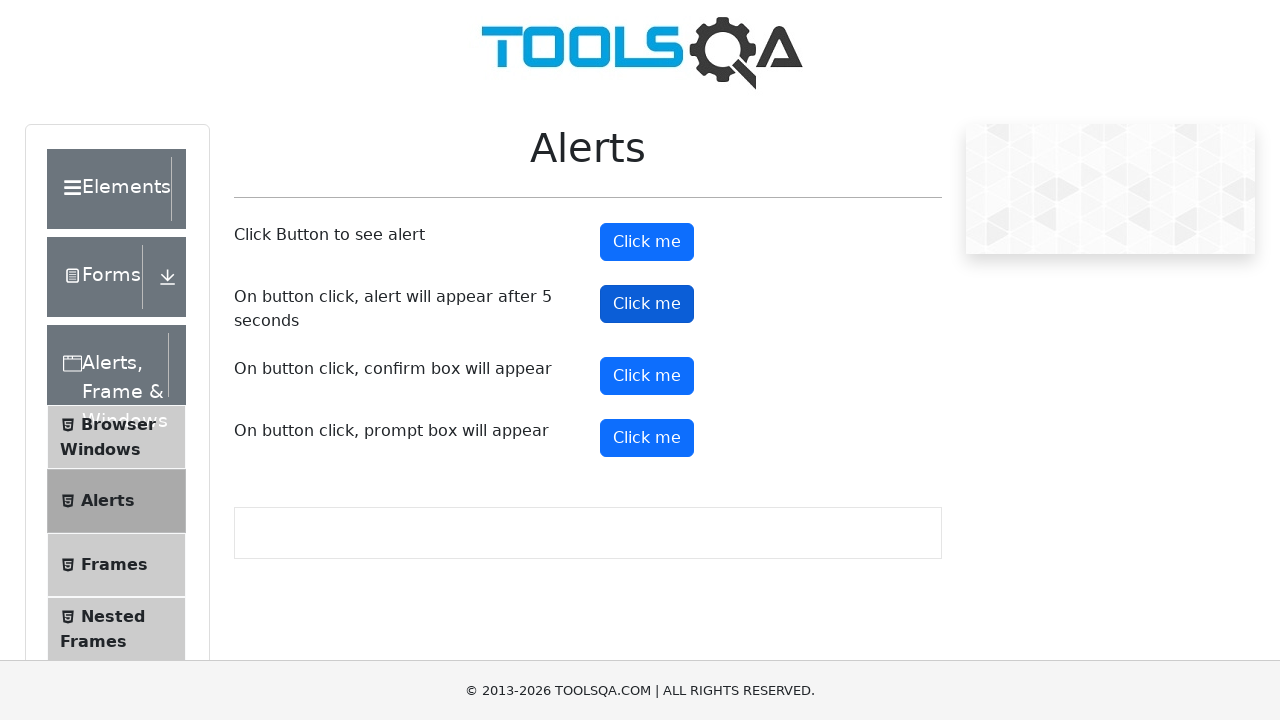

Set up dialog handler to dismiss confirmation dialog
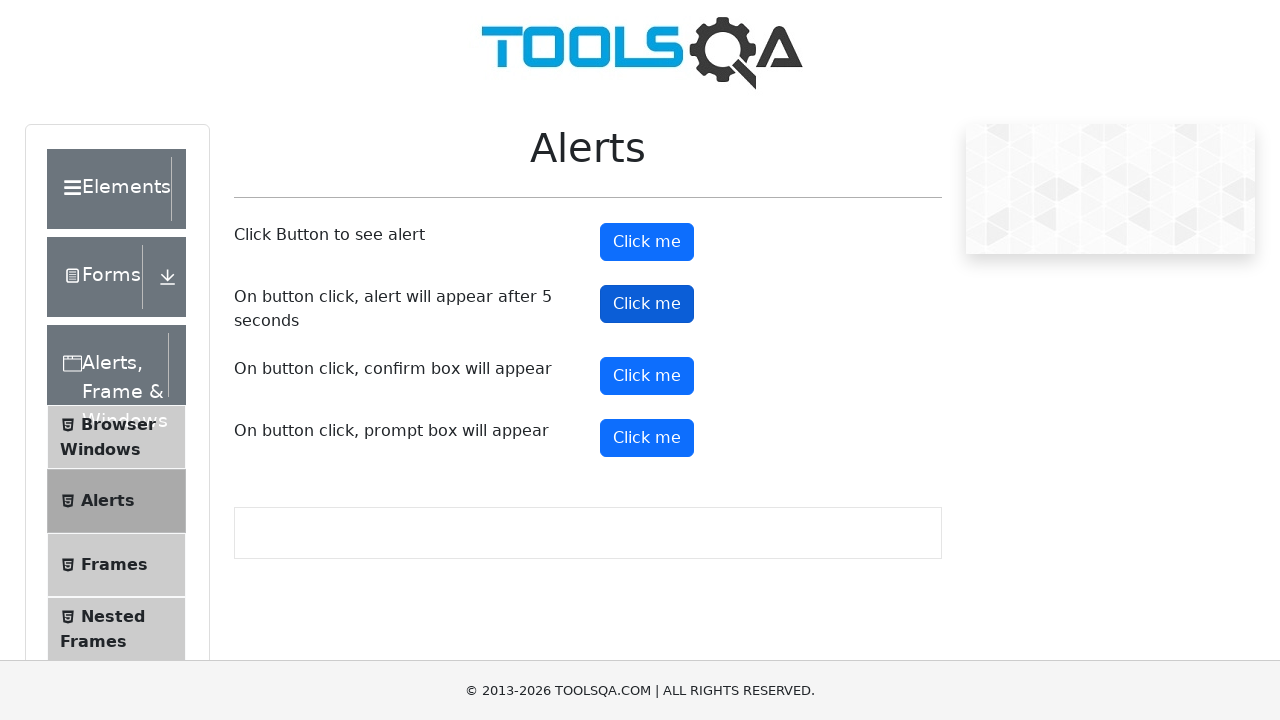

Clicked confirmation dialog button at (647, 376) on #confirmButton
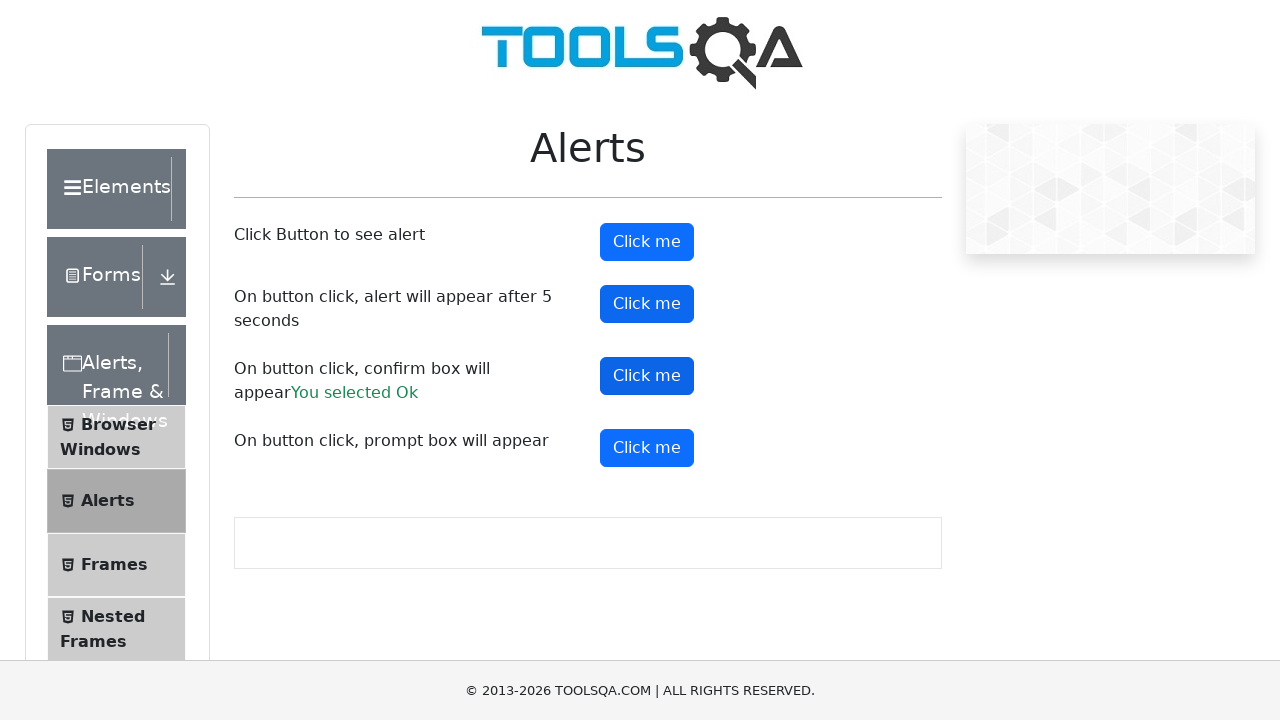

Waited for confirmation dialog to be dismissed
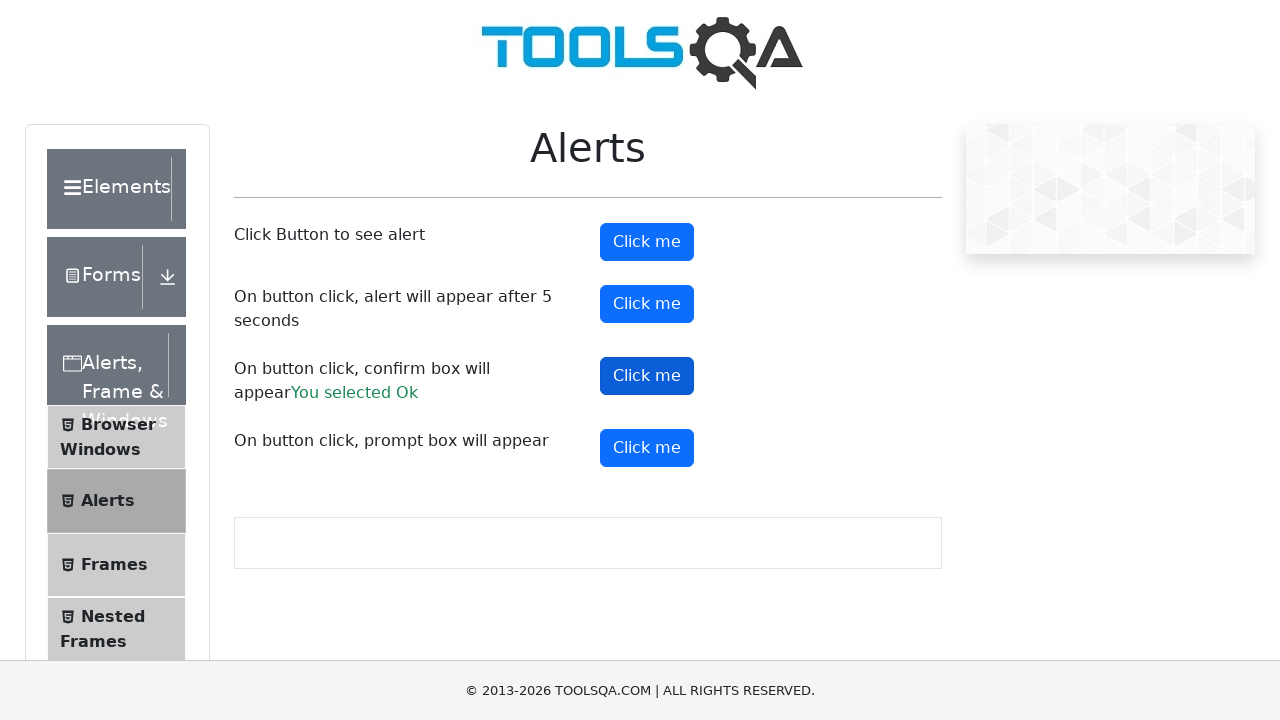

Set up dialog handler to accept prompt with text 'Harry'
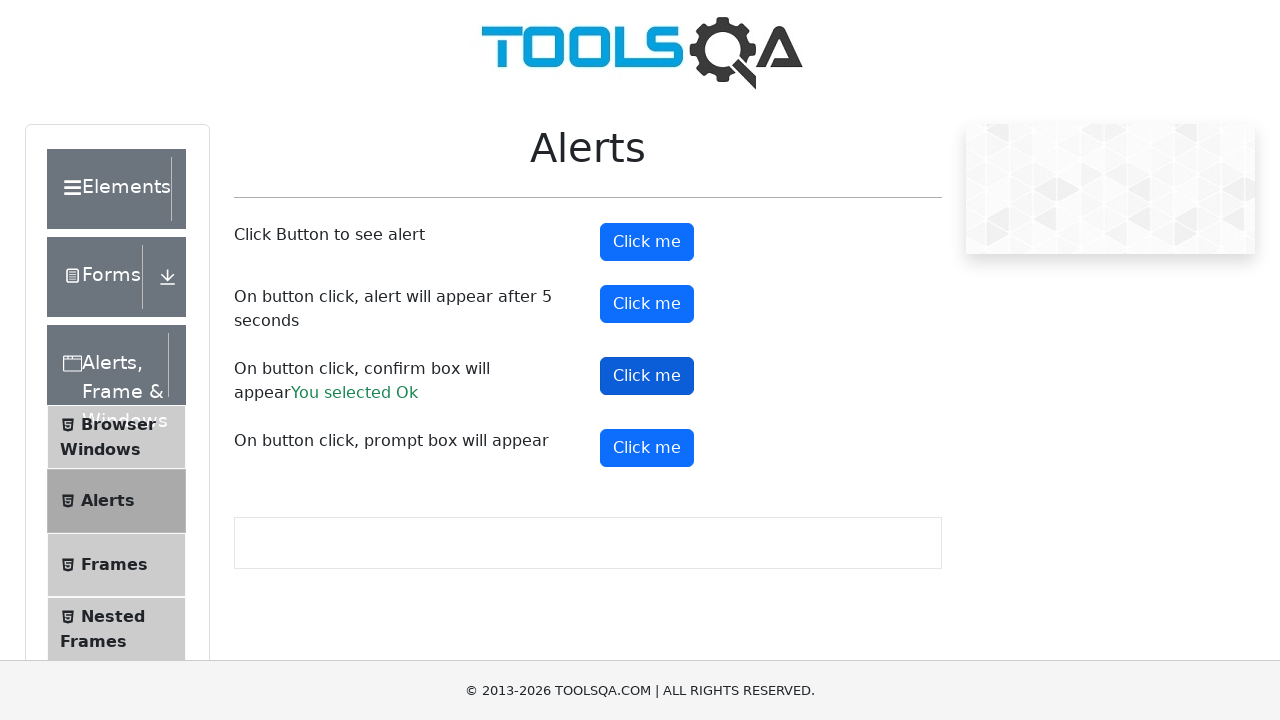

Clicked prompt dialog button at (647, 448) on #promtButton
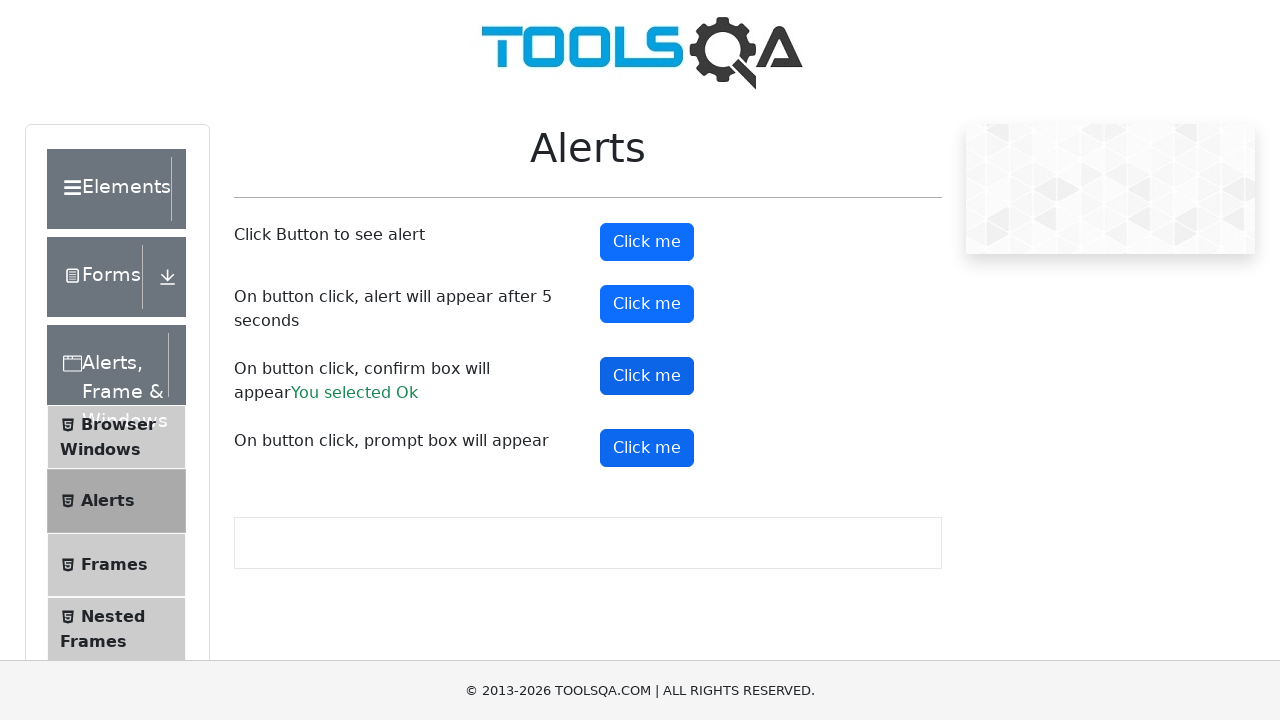

Waited for prompt dialog to be accepted with input
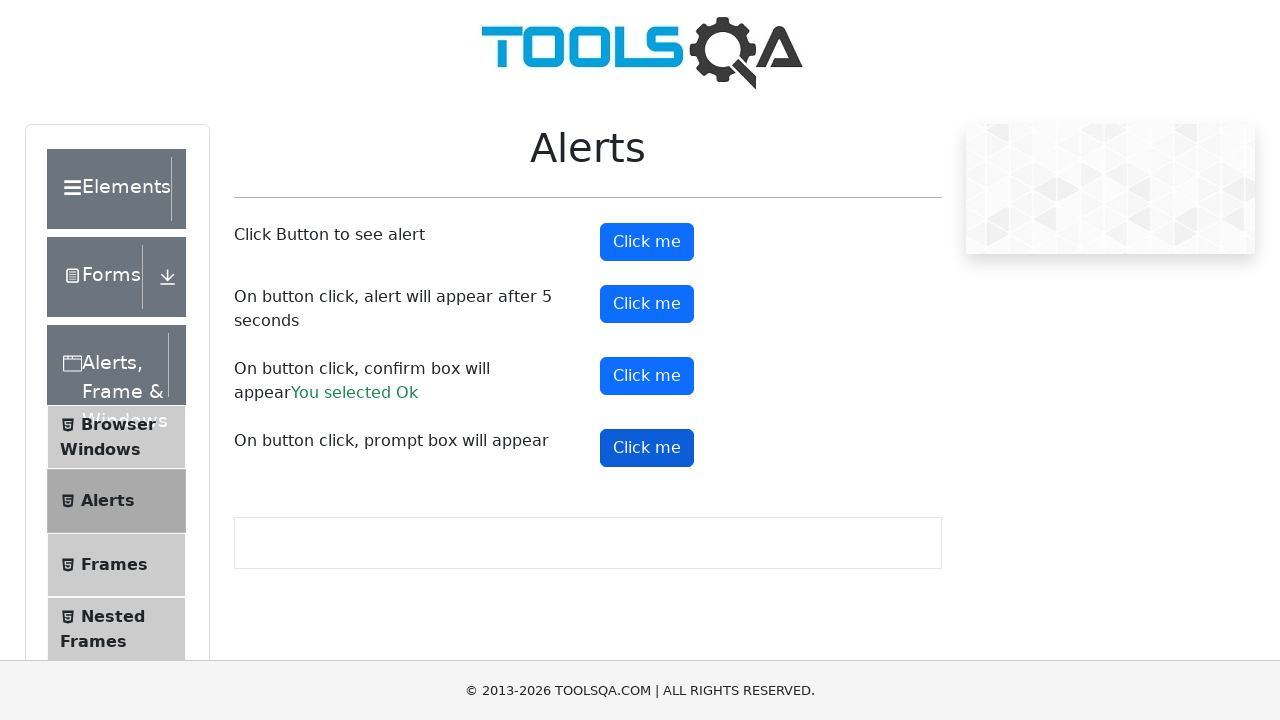

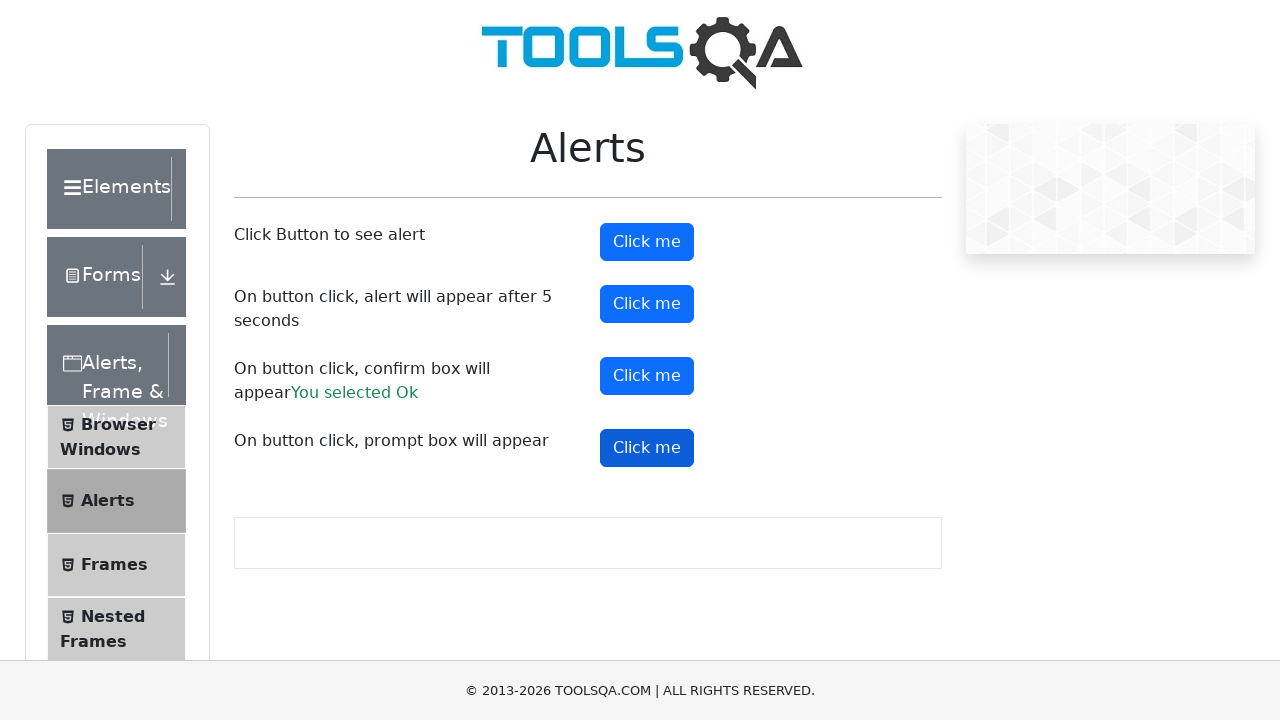